Tests the WIPO PatentScope advanced search by selecting France as the patent office, setting the query language to French, and executing the search to view results.

Starting URL: https://patentscope.wipo.int/search/ru/advancedSearch.jsf

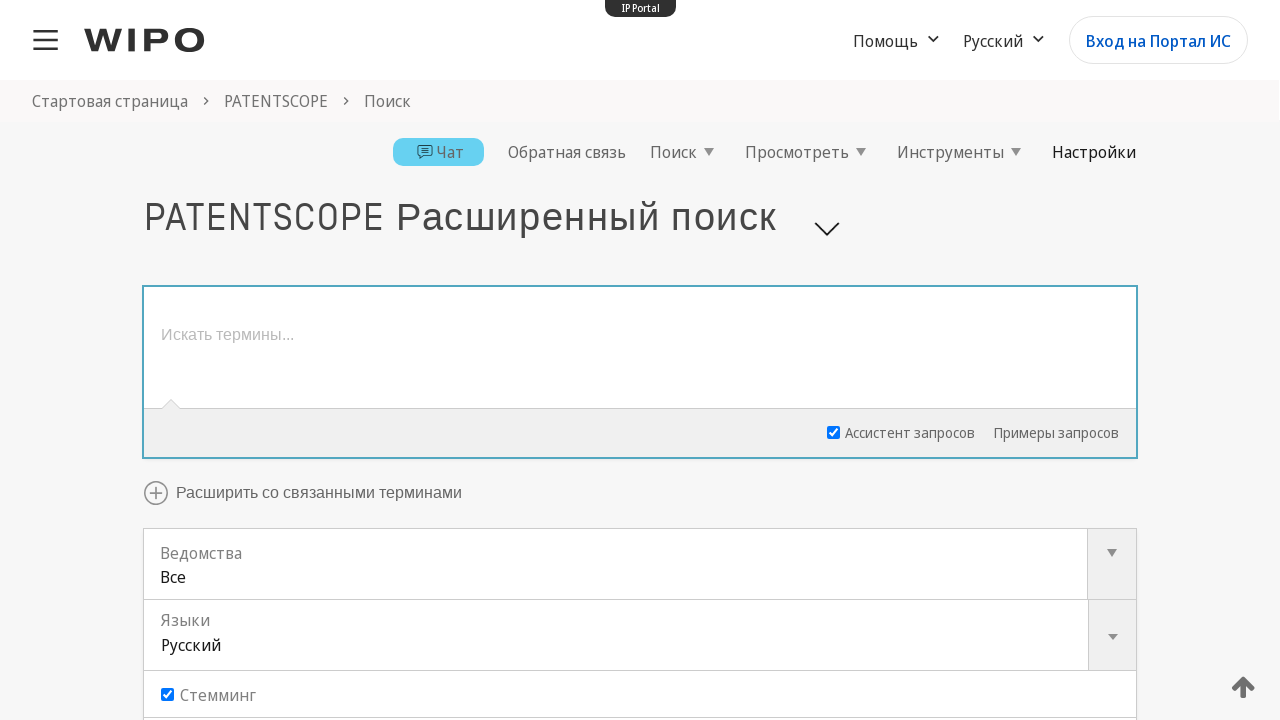

Waited for office/country selector to load
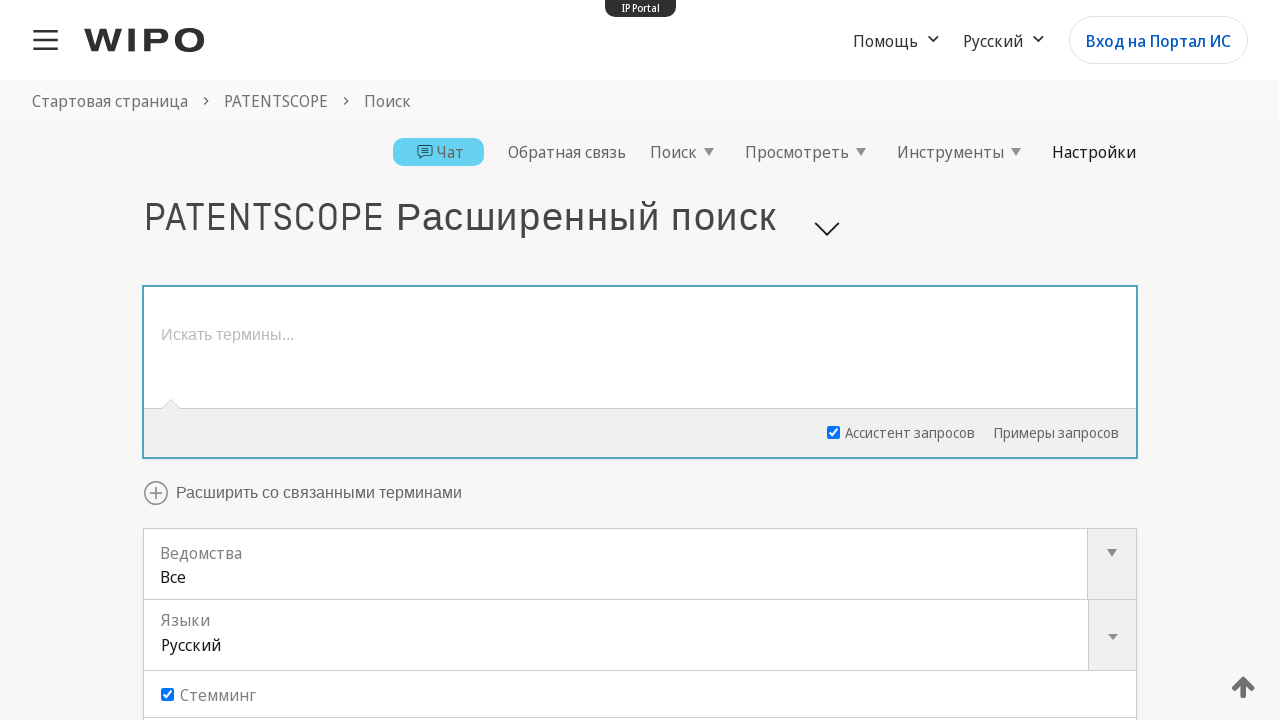

Clicked on the office/country selector at (640, 564) on .ps-office--input
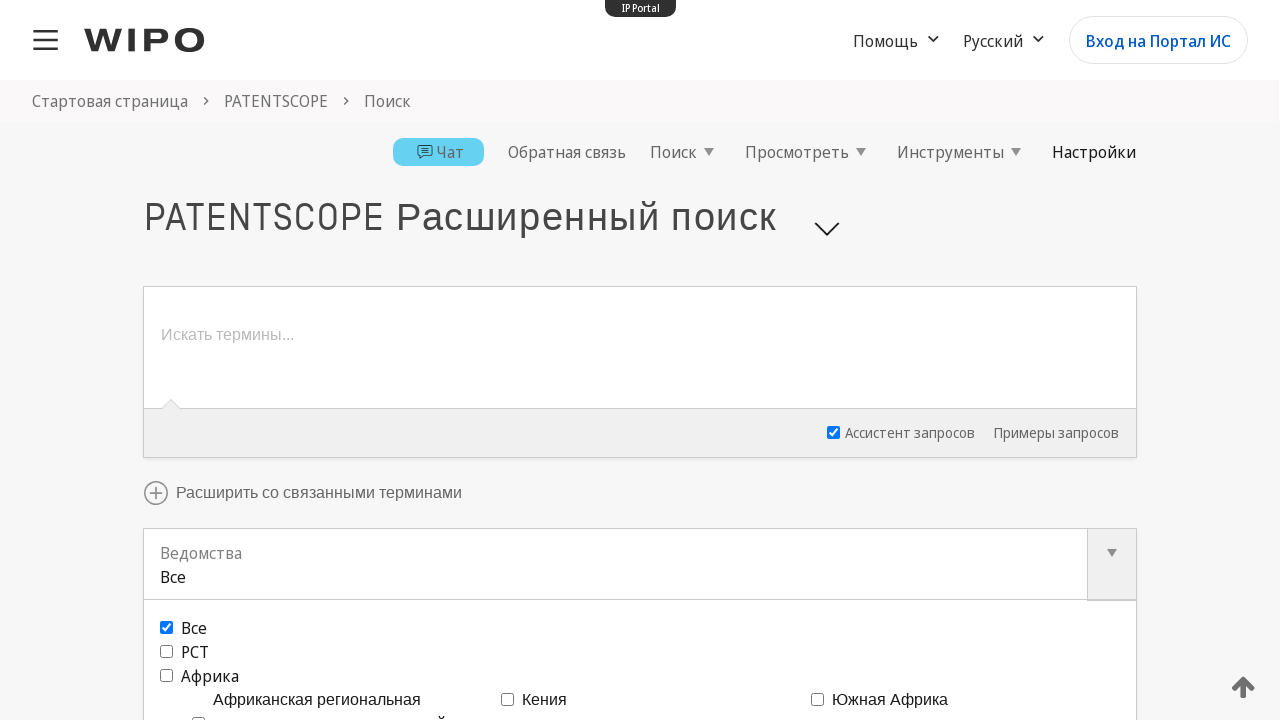

Waited for office options to appear
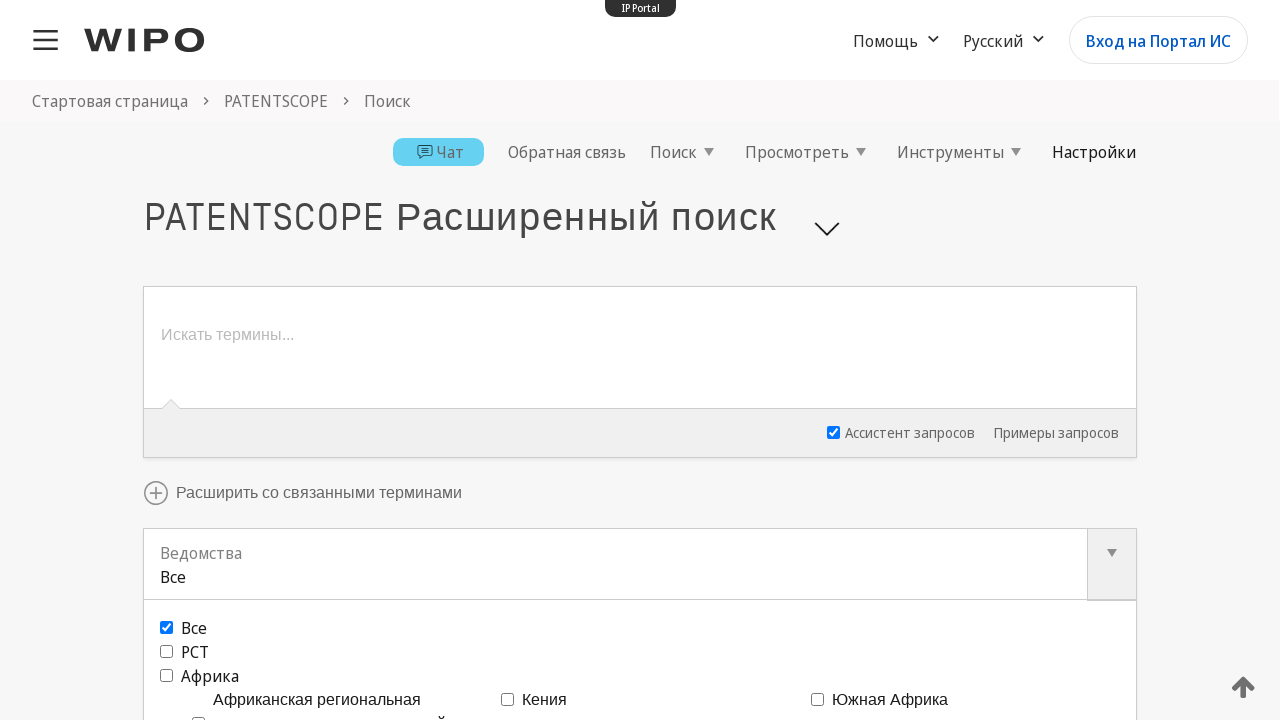

Selected France as the patent office at (508, 361) on .ps-office--options--item >> internal:has-text="\u0424\u0440\u0430\u043d\u0446\u
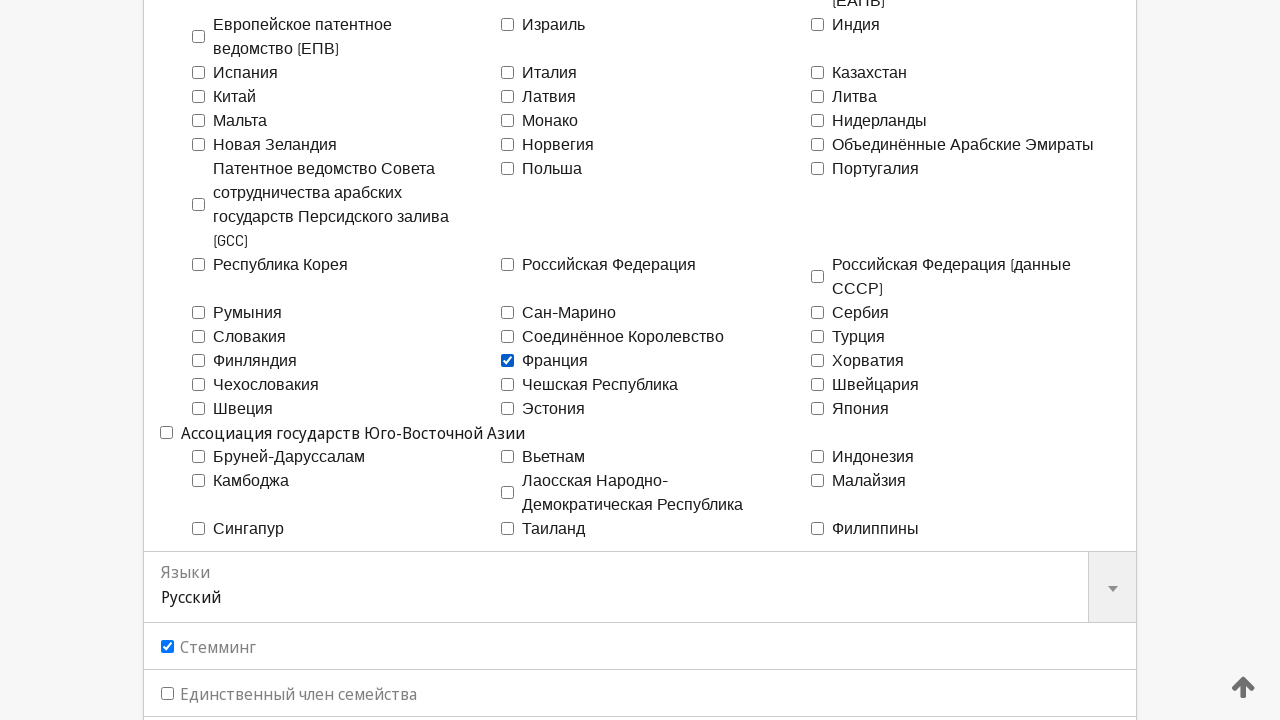

Set query language to French on #advancedSearchForm\:queryLanguage\:input
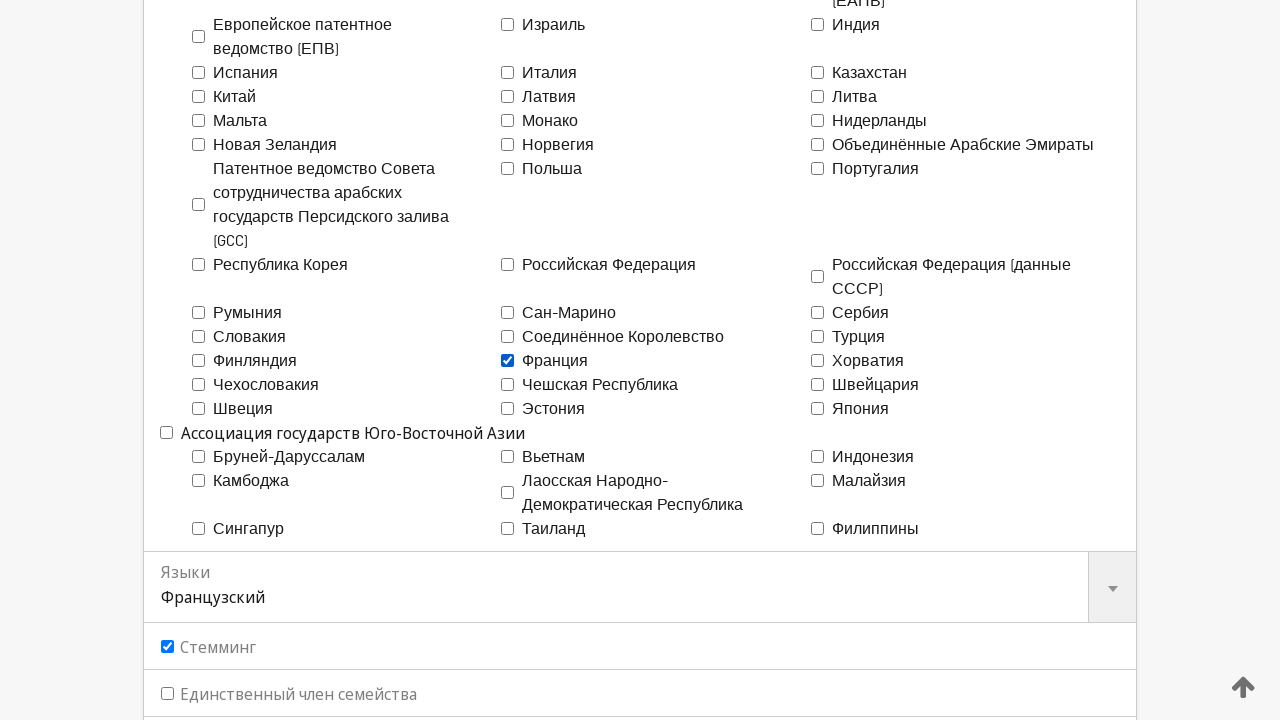

Clicked the search button at (1077, 680) on #advancedSearchForm\:searchButton
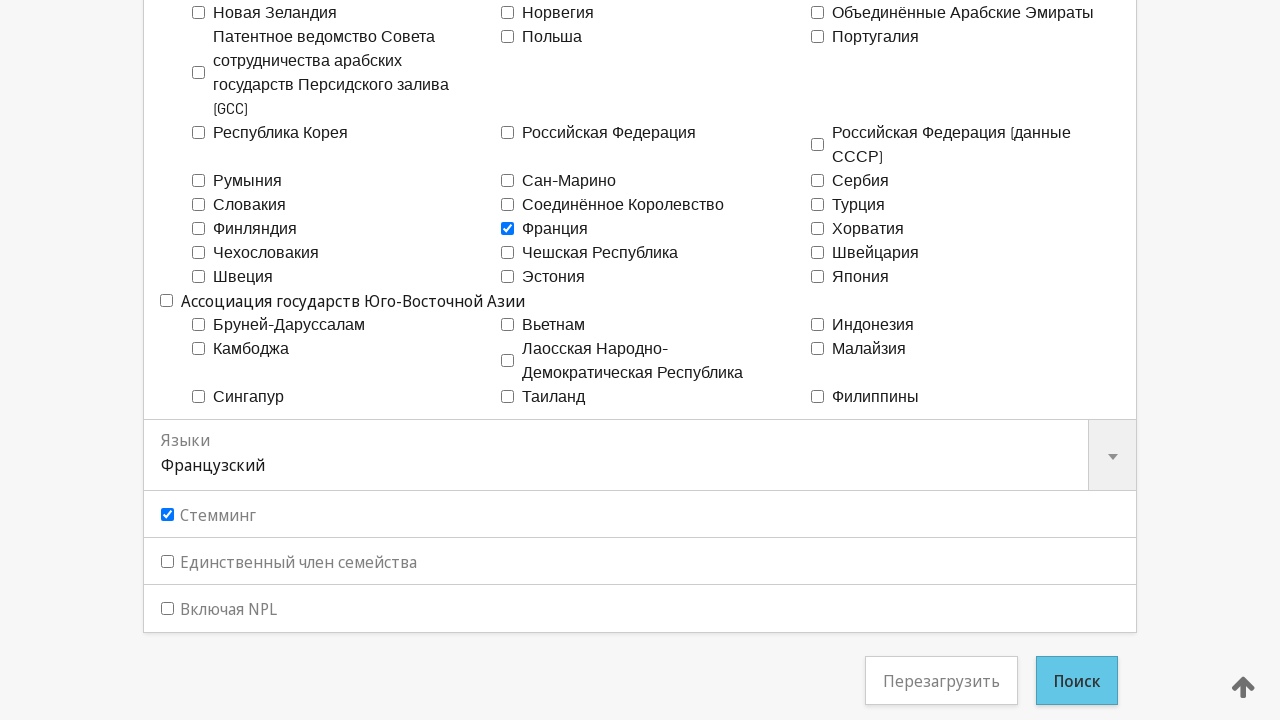

Search results loaded successfully
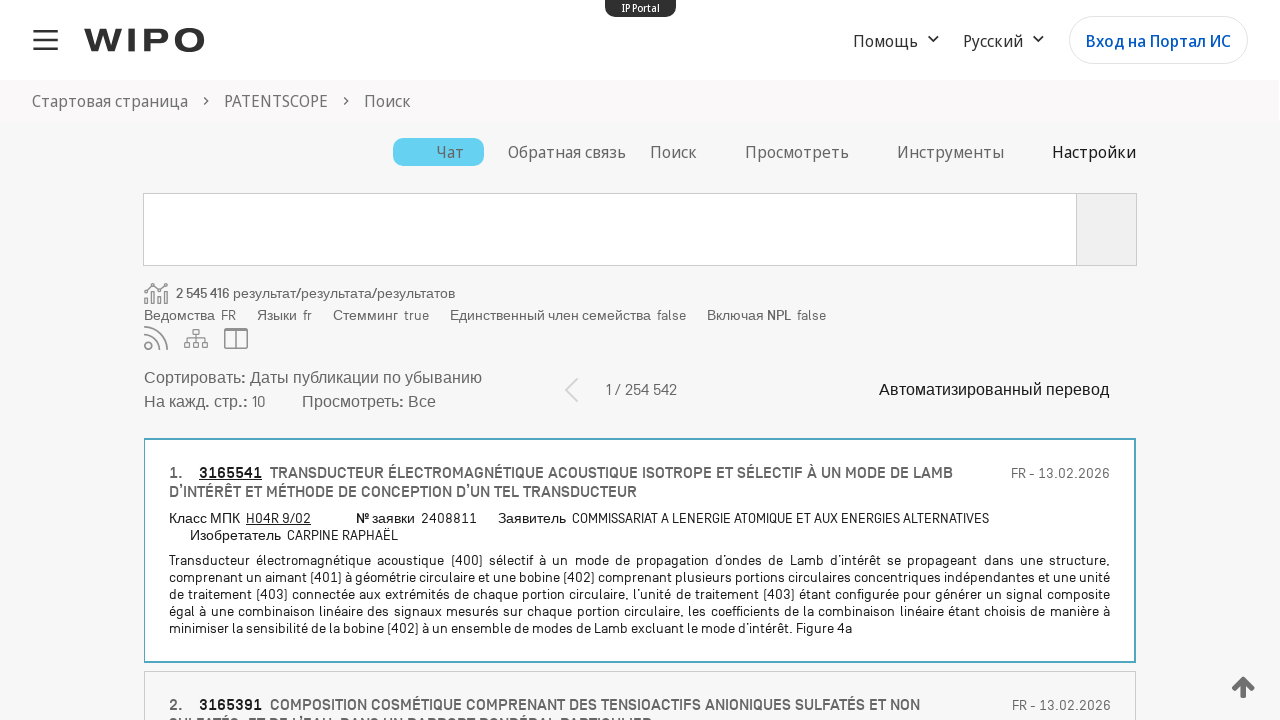

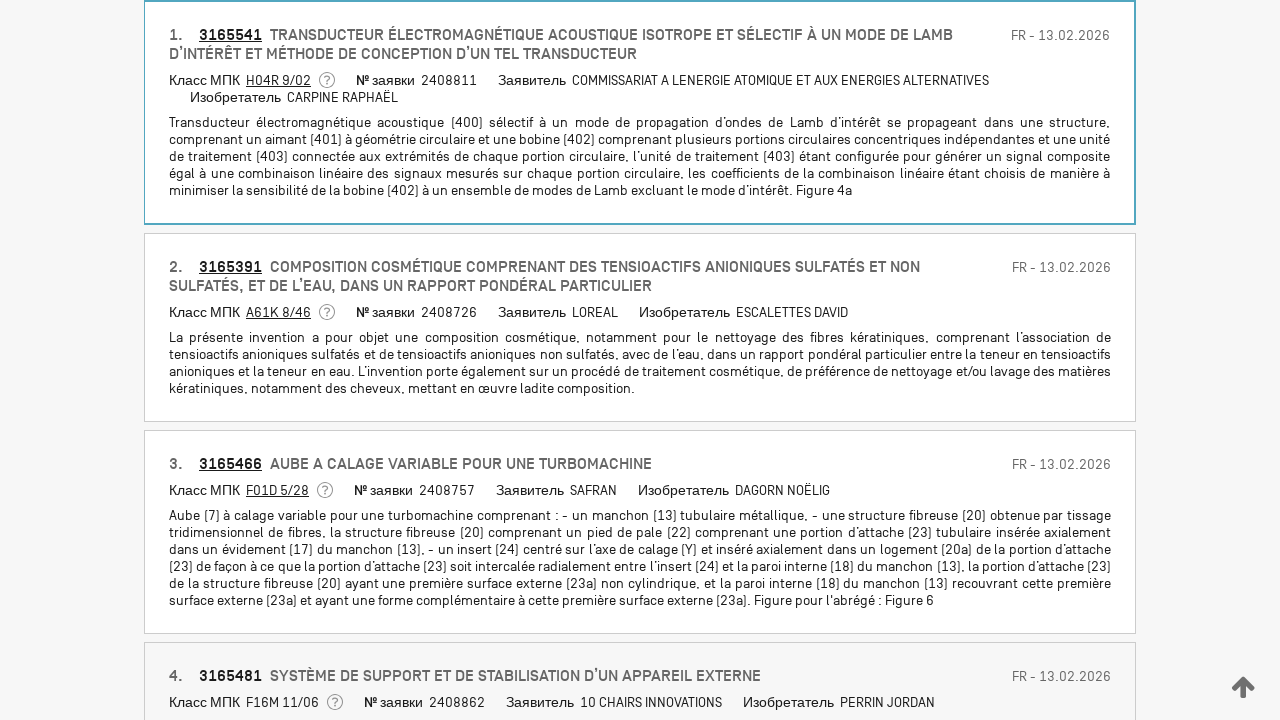